Tests handling a JavaScript prompt dialog by entering text and accepting it, then entering text and dismissing it, verifying both result messages

Starting URL: https://the-internet.herokuapp.com/javascript_alerts

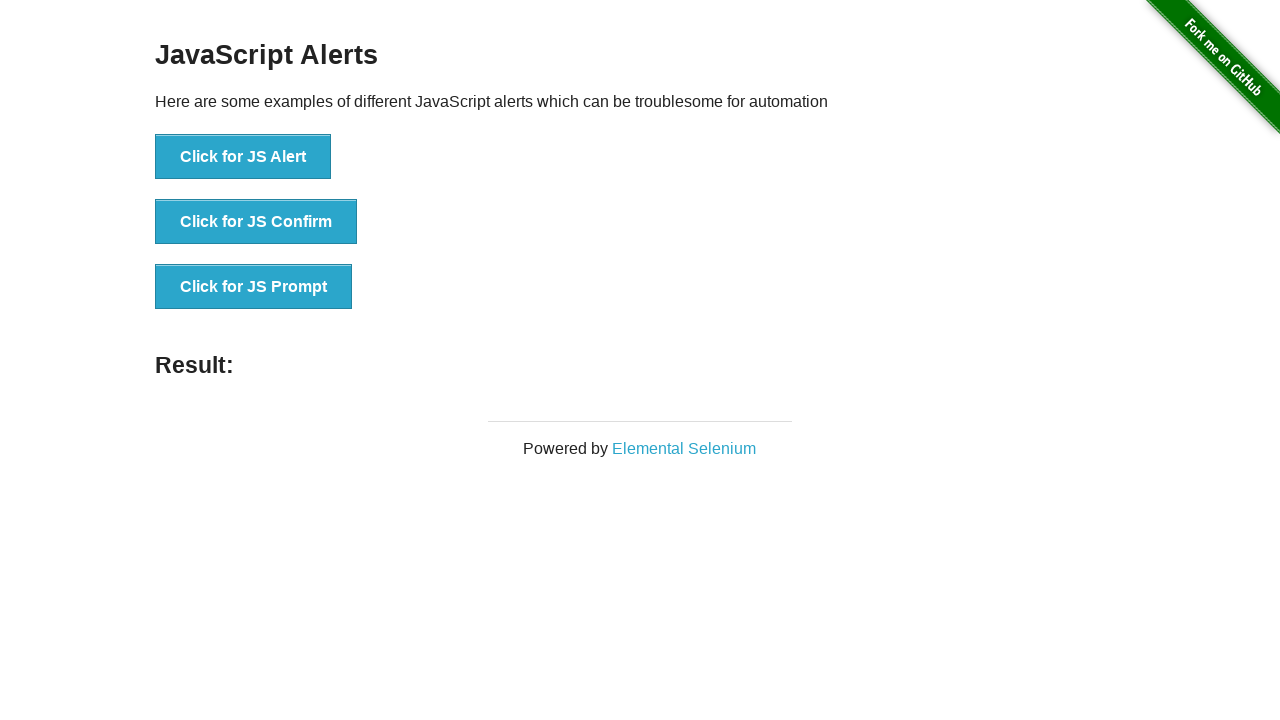

Set up dialog handler to accept prompt with text 'asd'
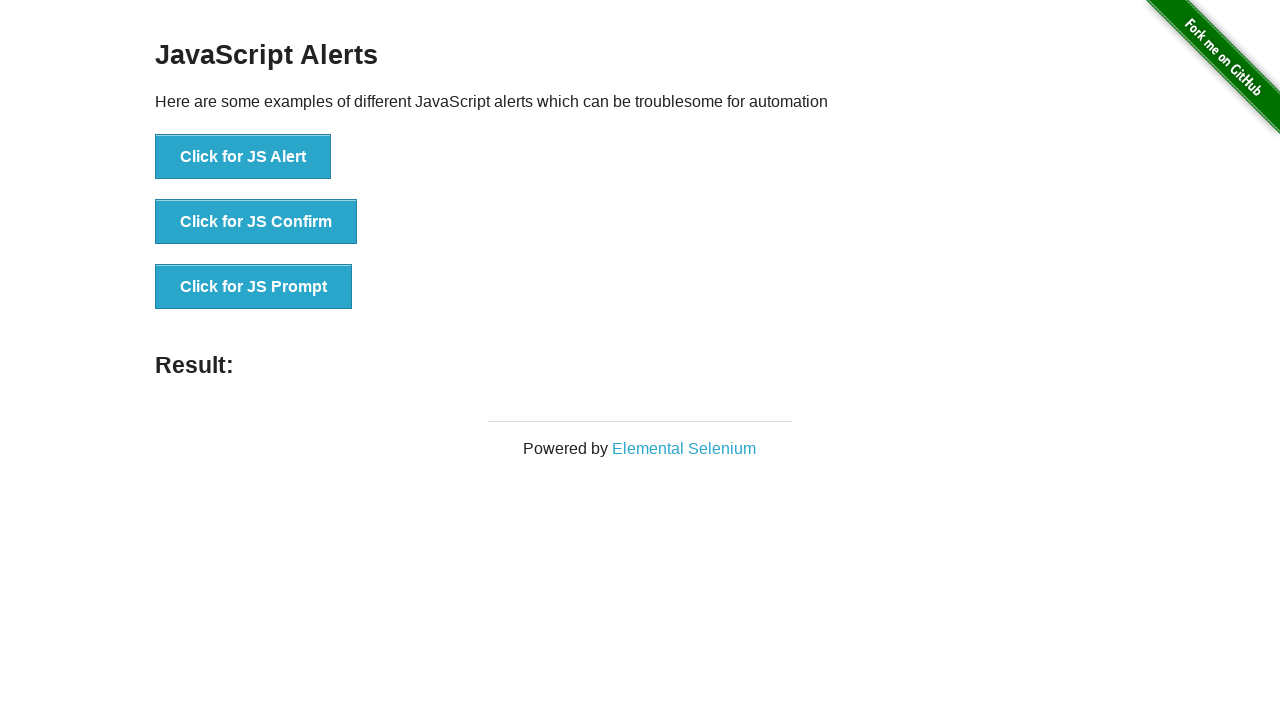

Clicked 'Click for JS Prompt' button to trigger first prompt dialog at (254, 287) on xpath=//button[text()='Click for JS Prompt']
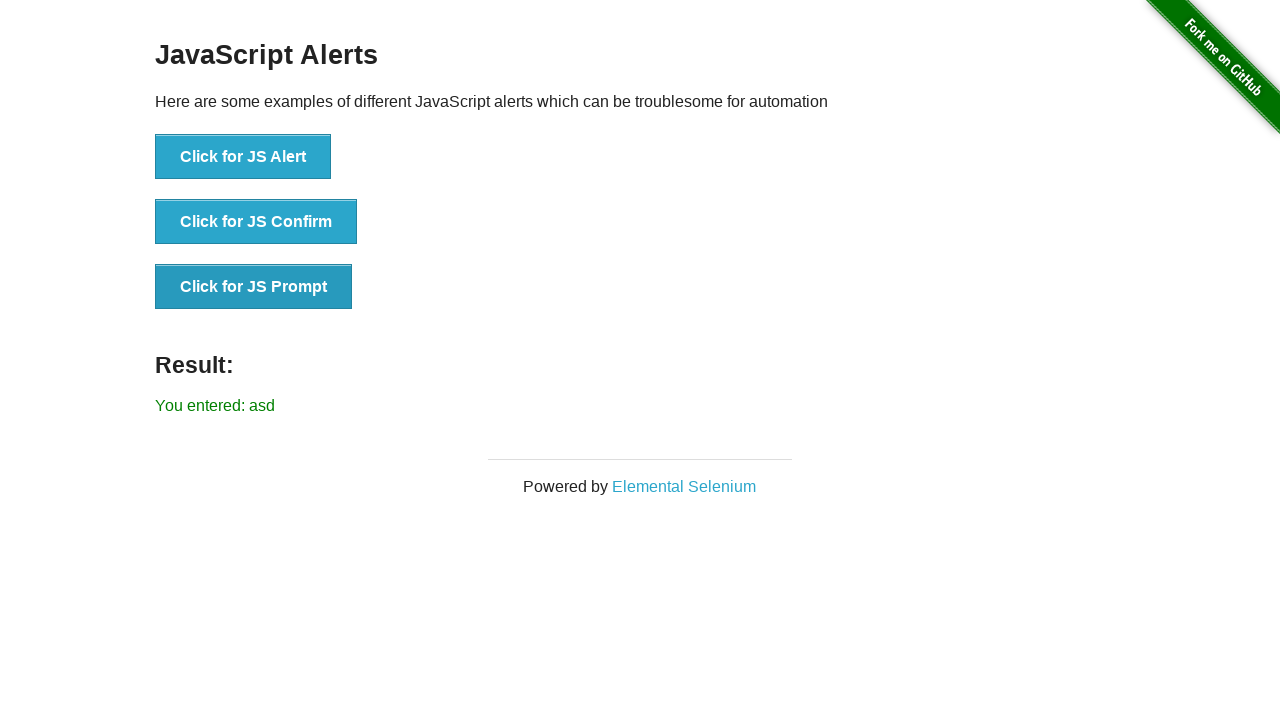

Result message appeared after accepting prompt
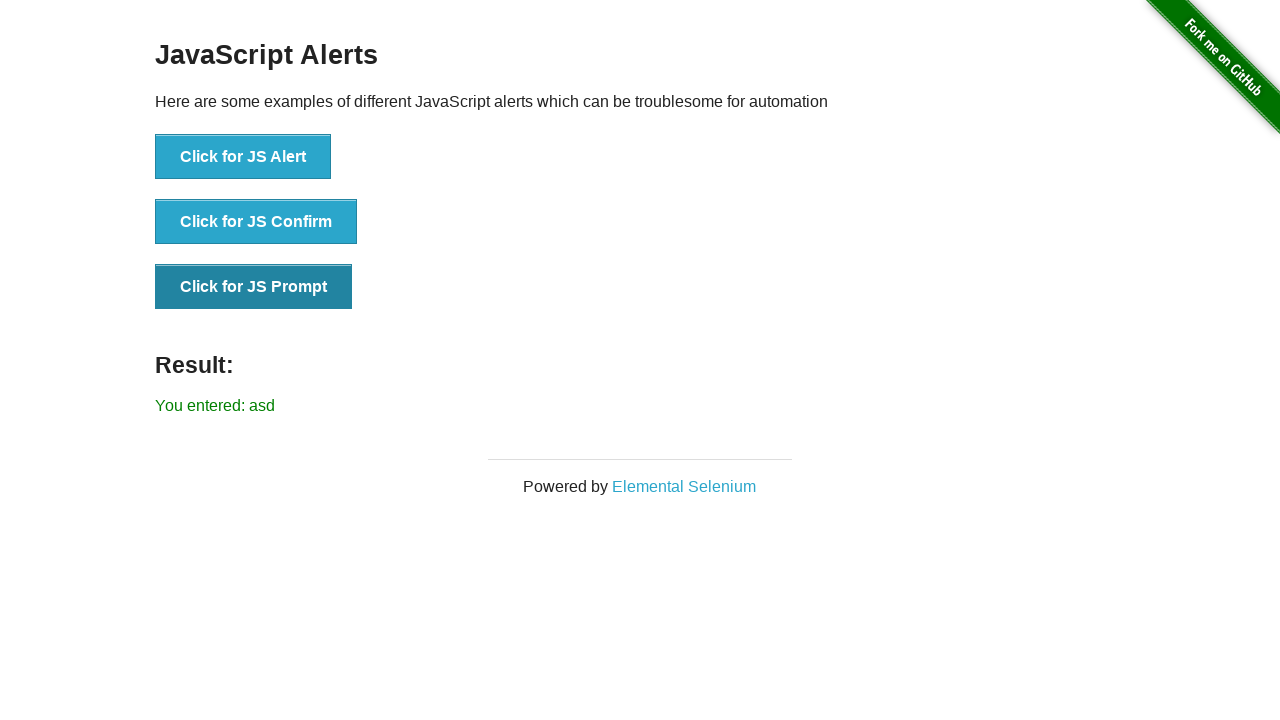

Set up dialog handler to dismiss second prompt
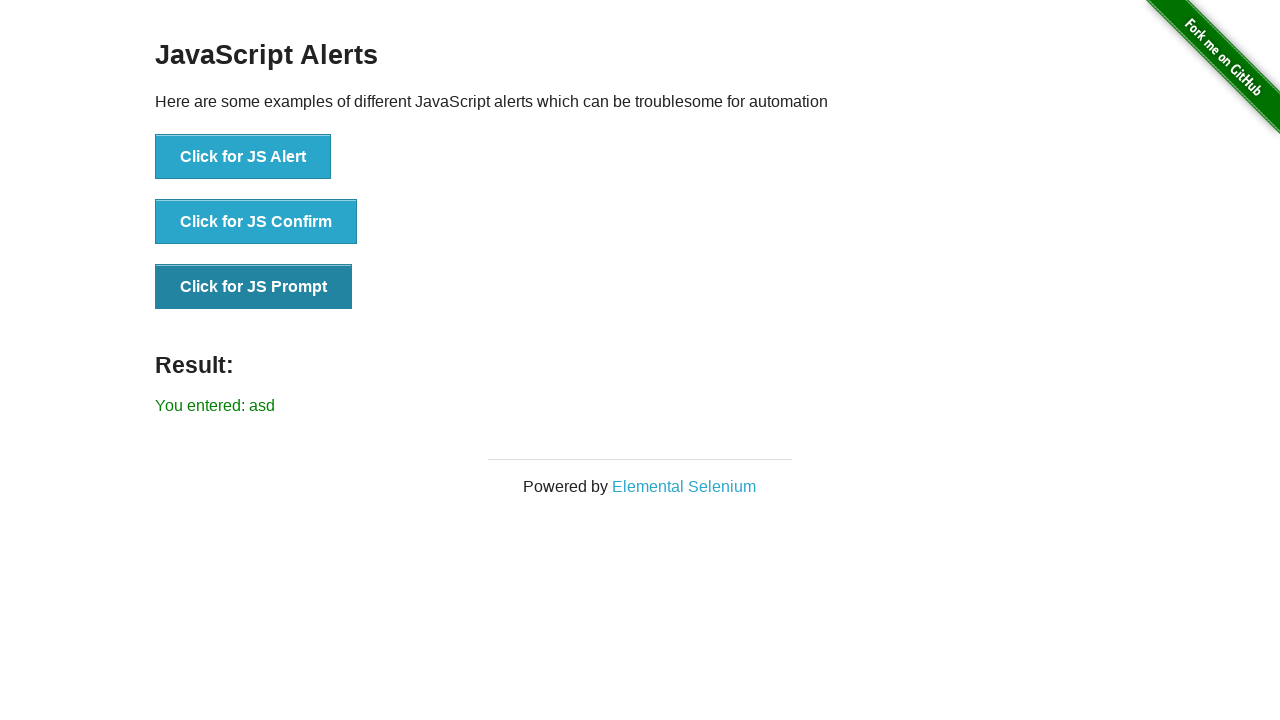

Clicked 'Click for JS Prompt' button to trigger second prompt dialog at (254, 287) on xpath=//button[text()='Click for JS Prompt']
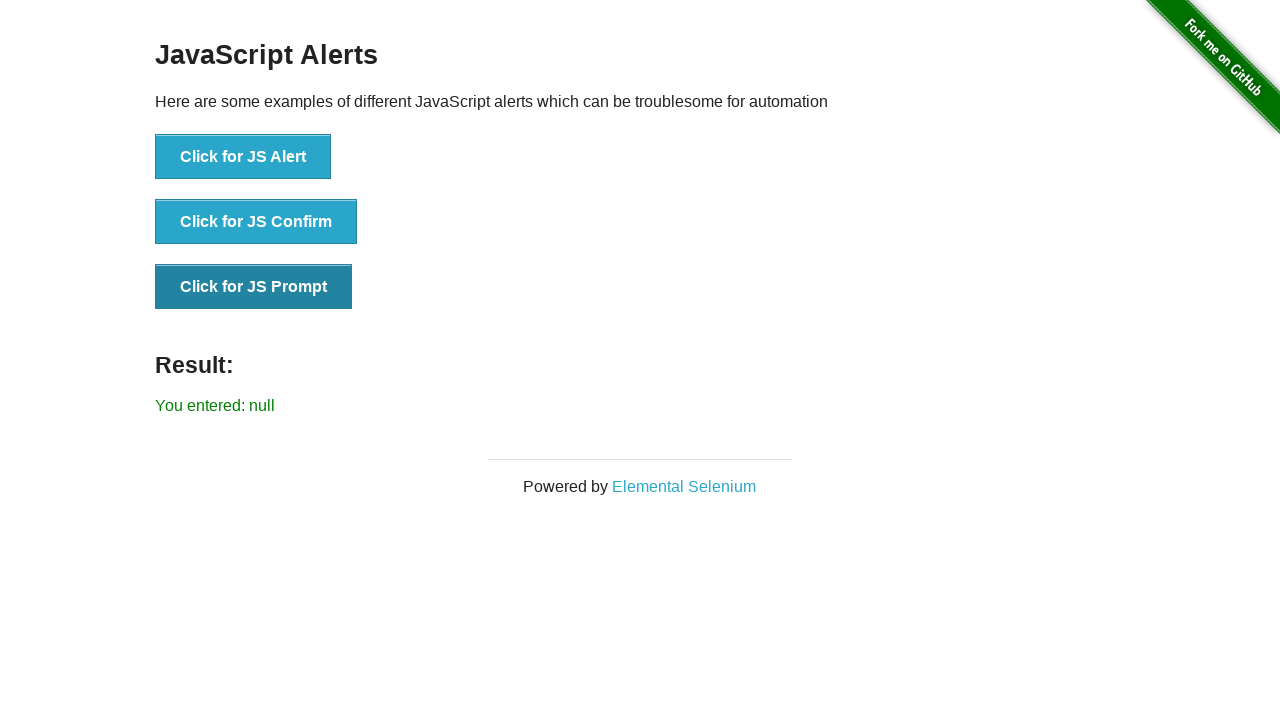

Result message appeared after dismissing prompt
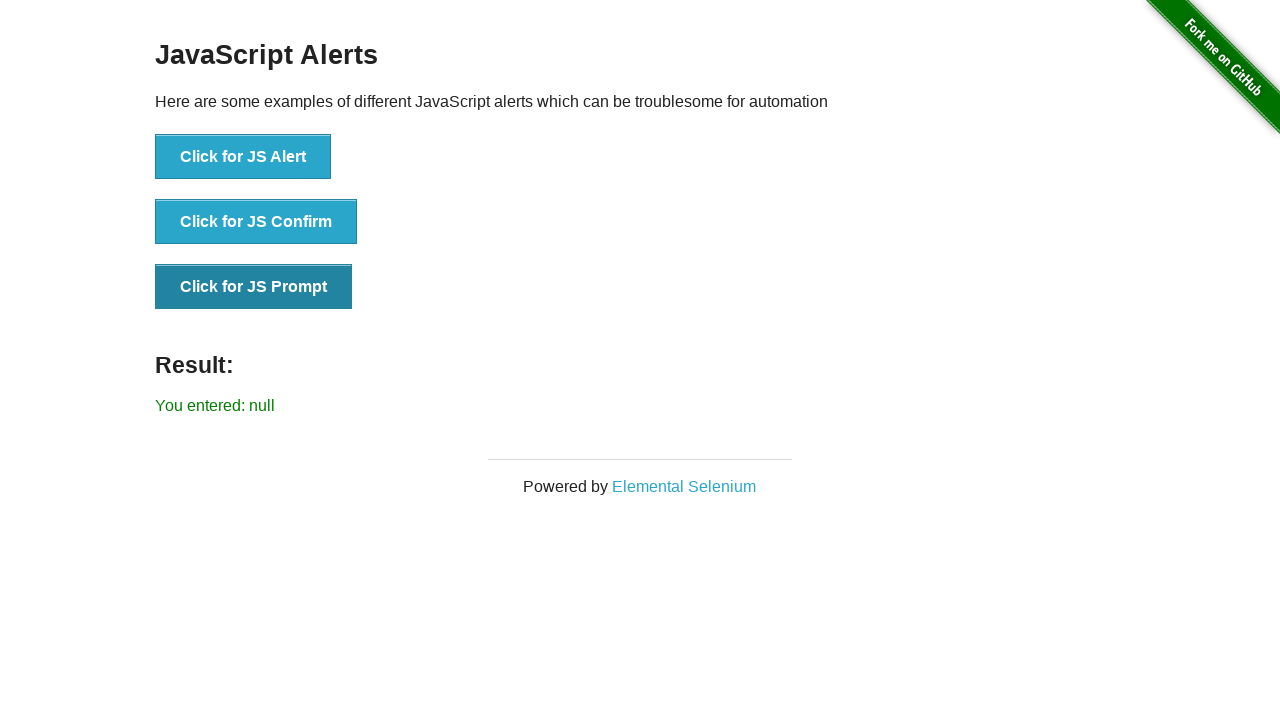

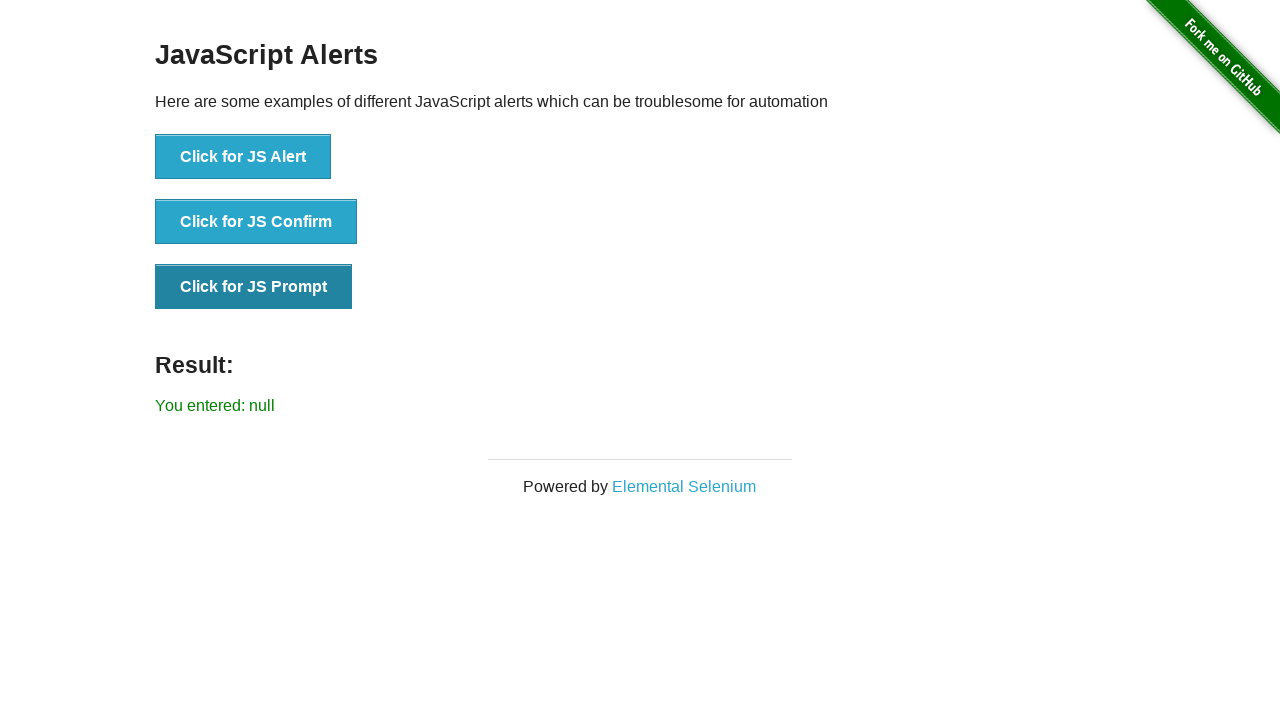